Navigates to Swarthmore College's course catalog departments page, clicks on the first department link, and verifies that course listings load on the department page.

Starting URL: https://catalog.swarthmore.edu/content.php?catoid=7&navoid=194

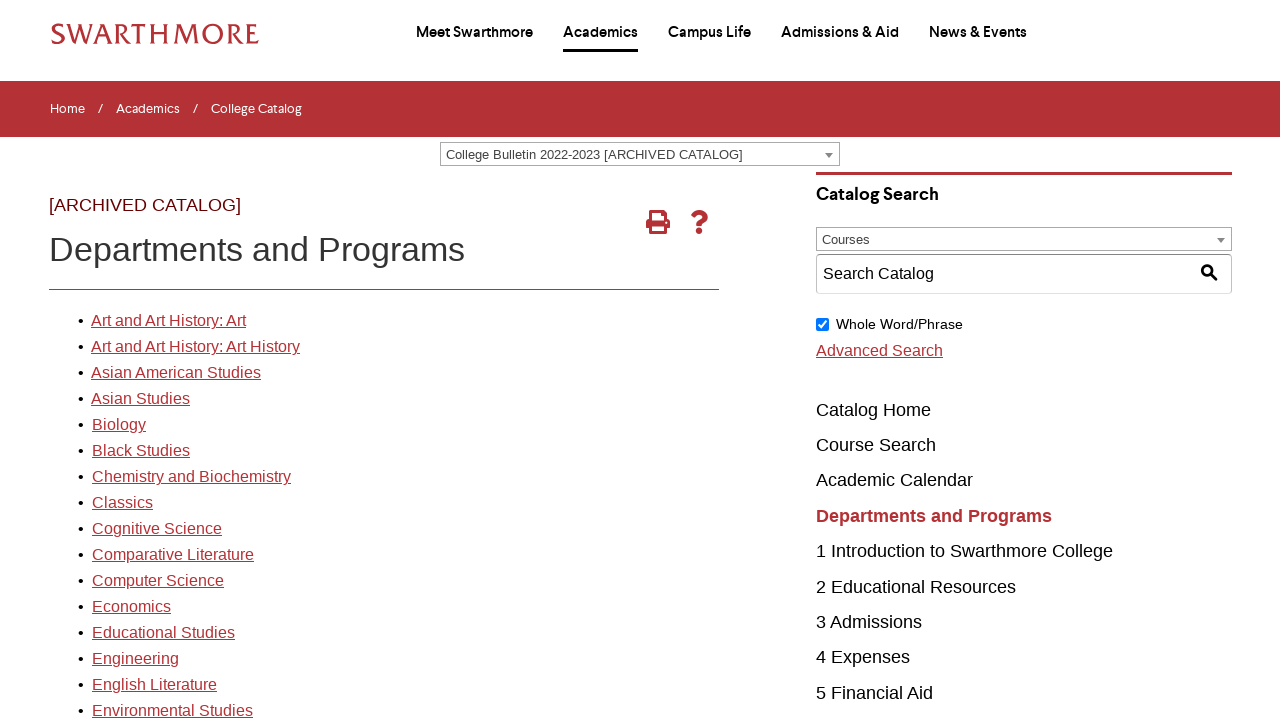

Clicked on the first department link in the catalog at (168, 321) on xpath=//*[@id="gateway-page"]/body/table/tbody/tr[3]/td[1]/table/tbody/tr[2]/td[
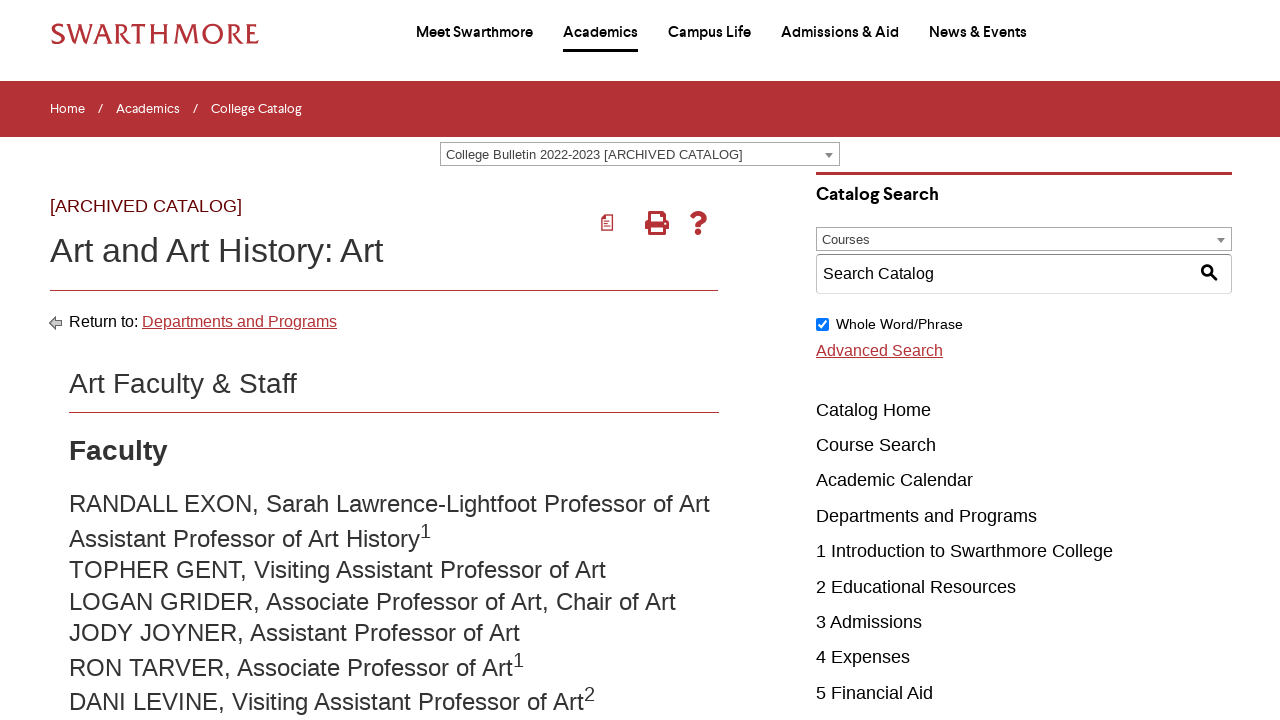

Course listings loaded on the department page
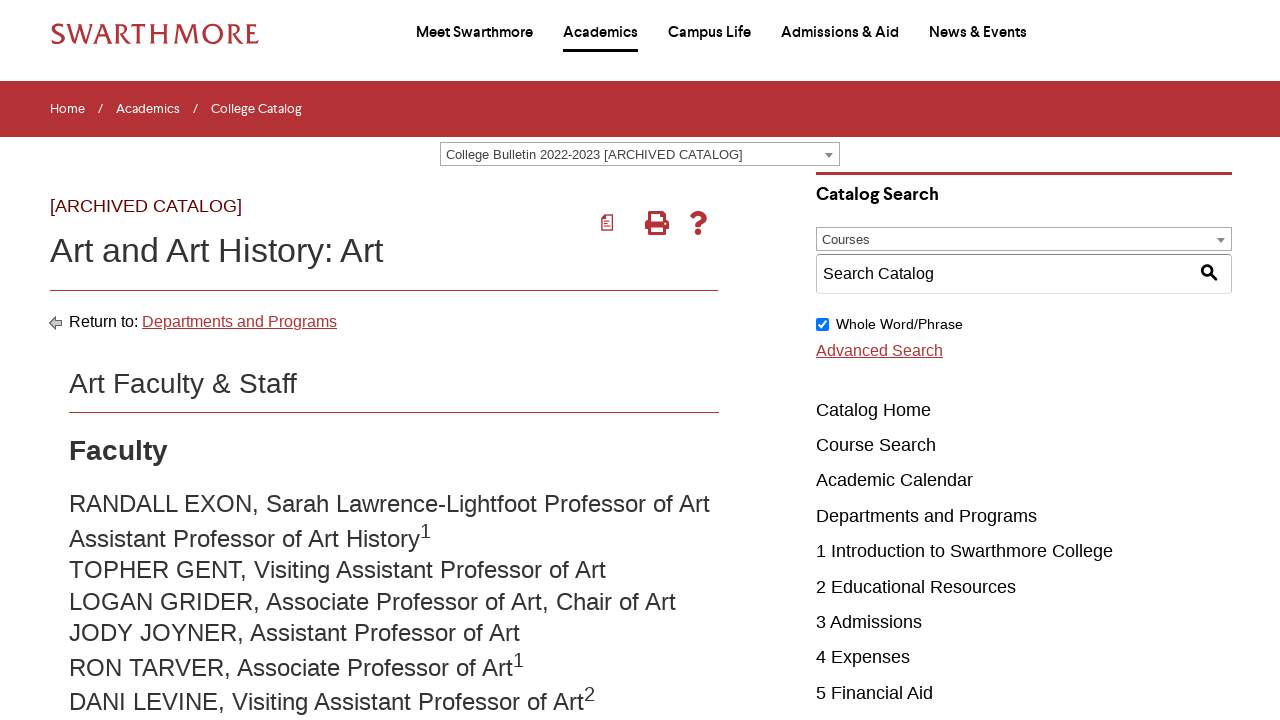

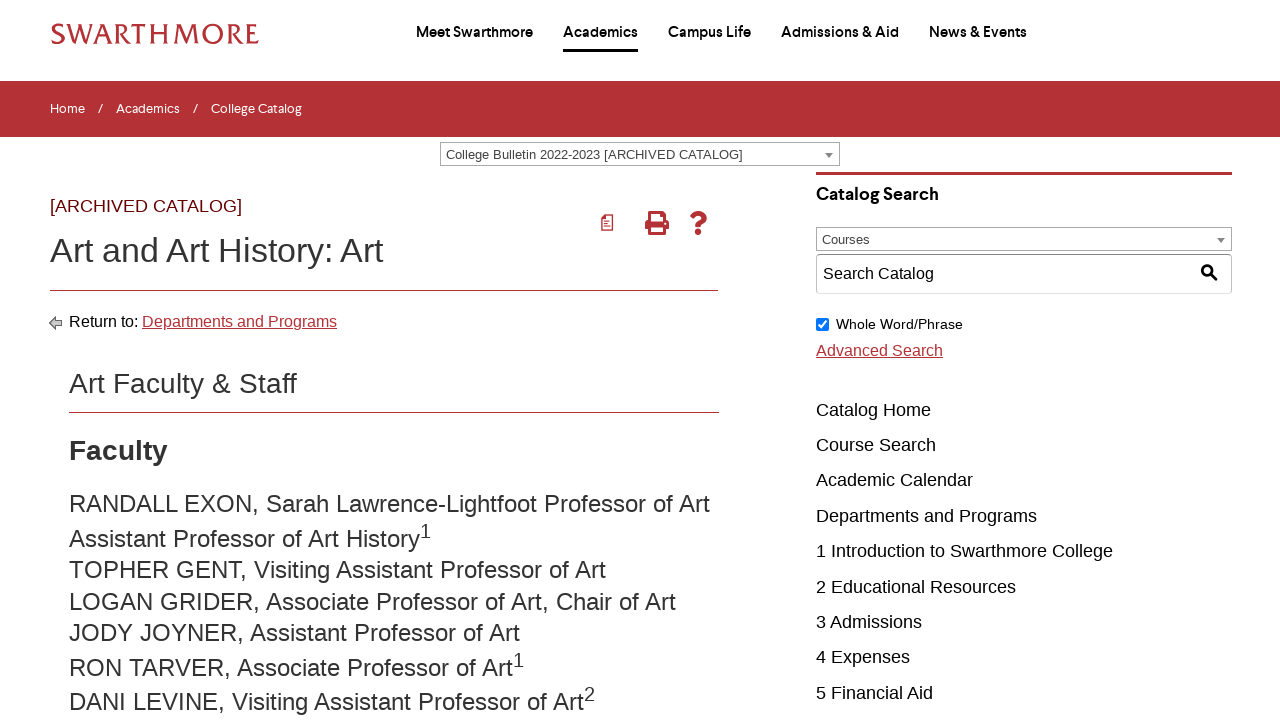